Tests keyboard actions by copying text from one element and pasting it into another using keyboard shortcuts

Starting URL: https://extendsclass.com/text-compare.html

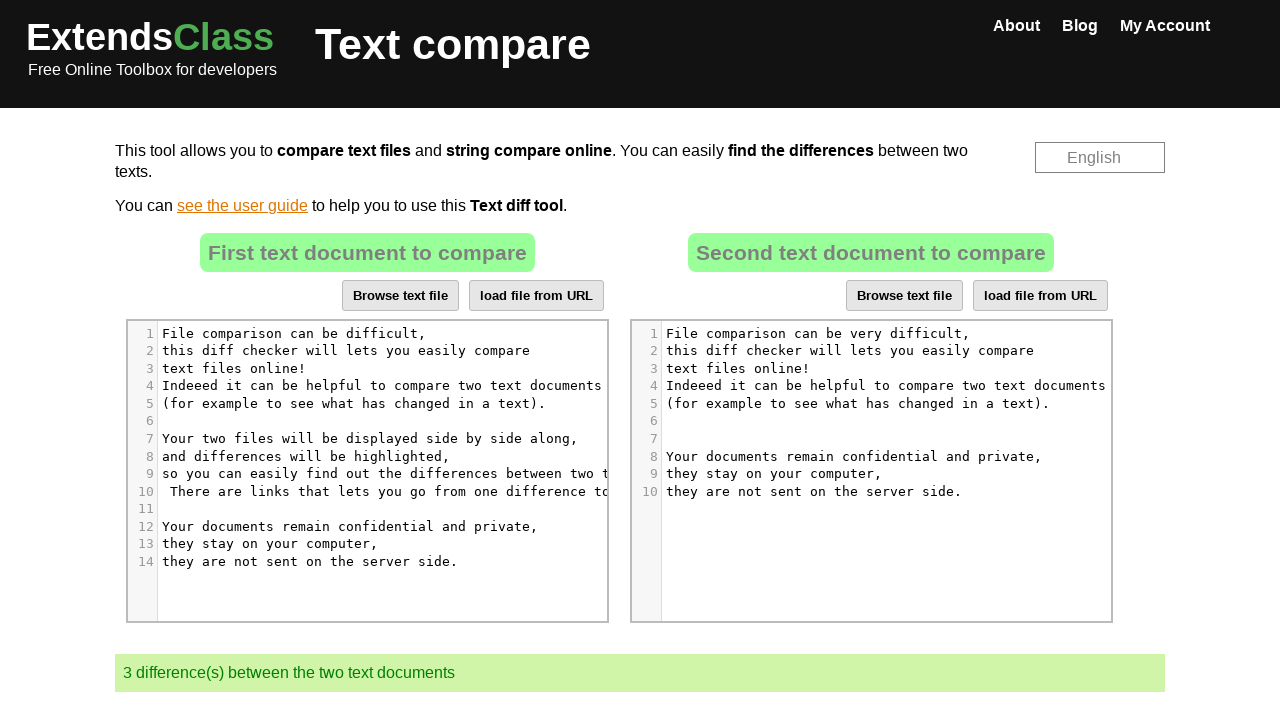

Located first text element in dropZone
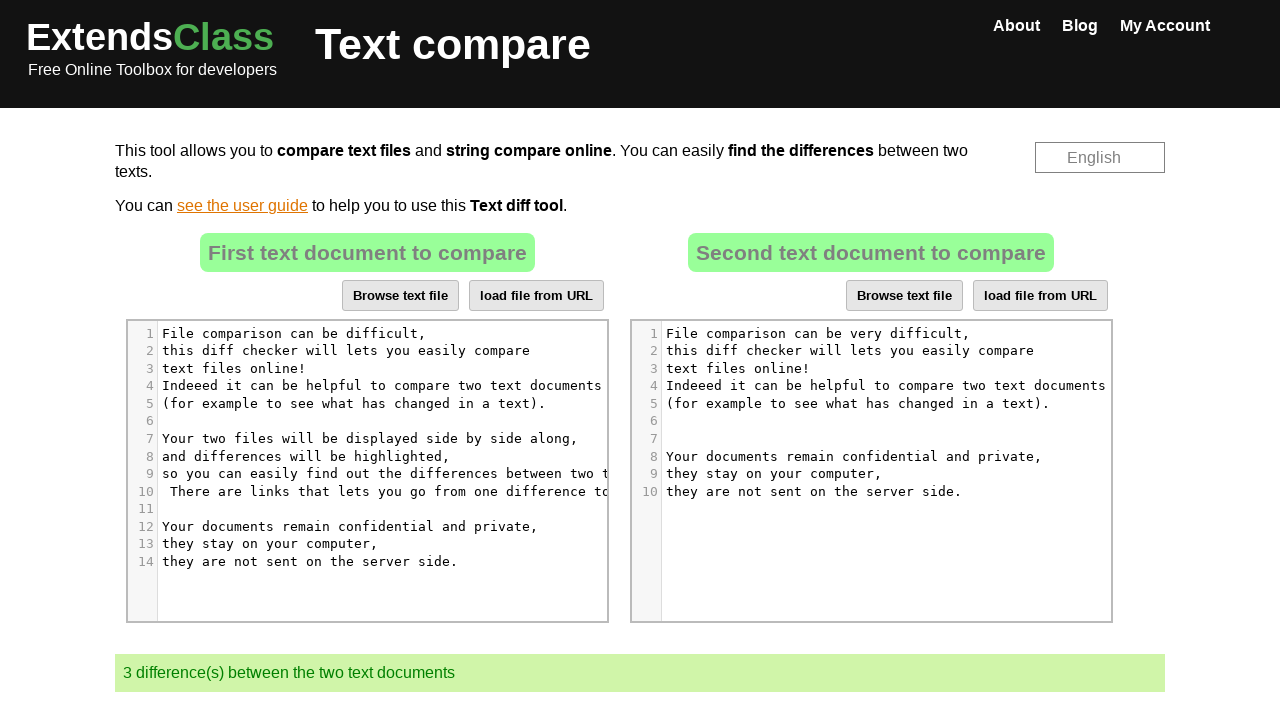

Located second text element in dropZone2
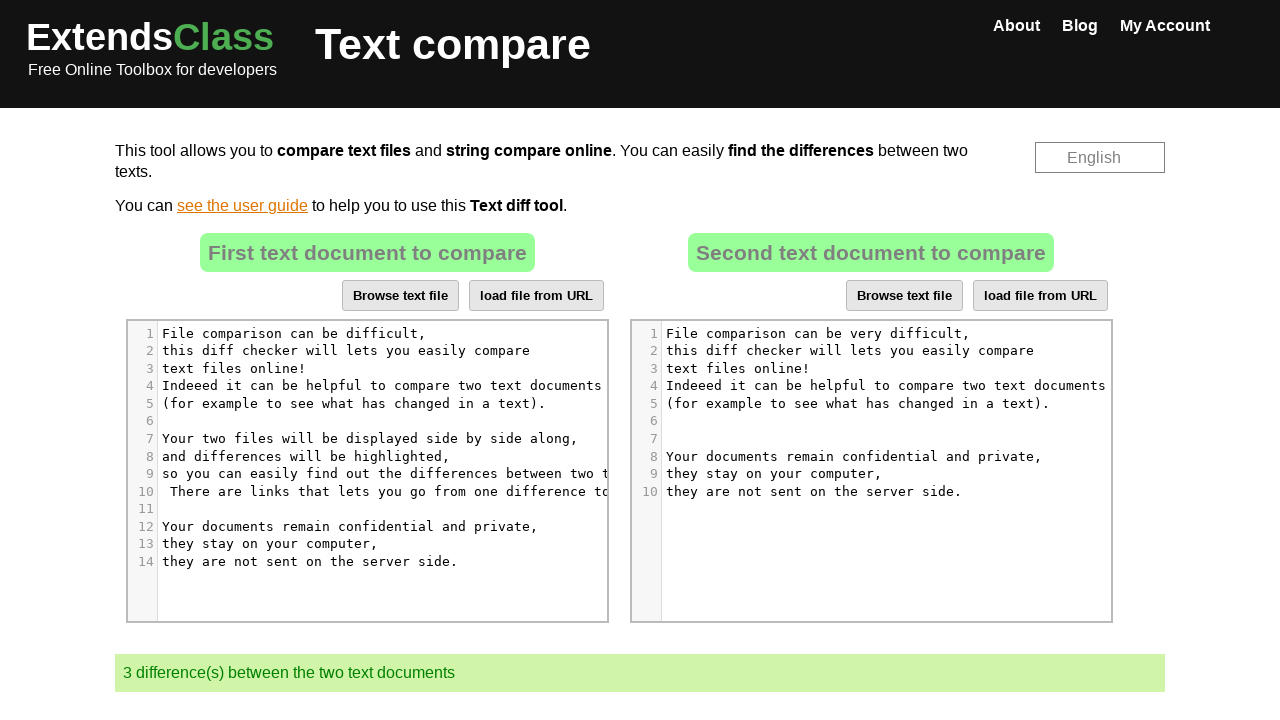

Clicked on first text element to focus at (298, 333) on xpath=//*[@id="dropZone"]//div[1]/pre/span
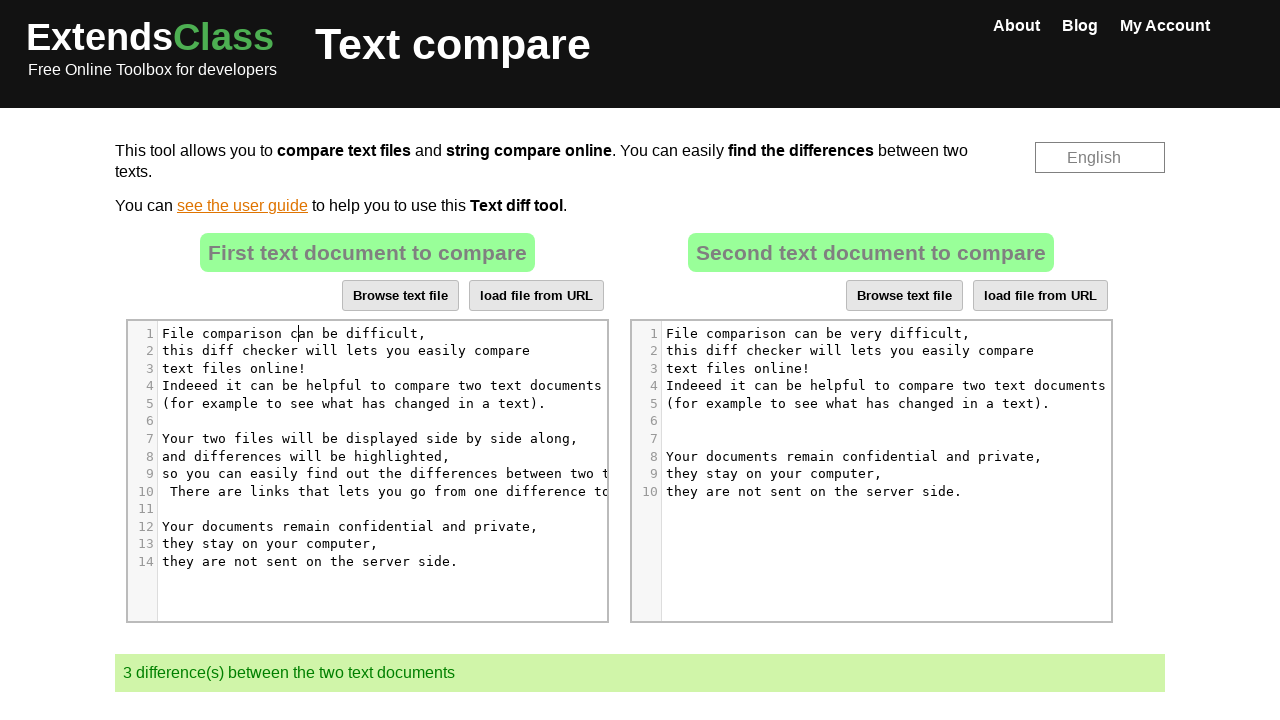

Pressed Ctrl+A to select all text in first element
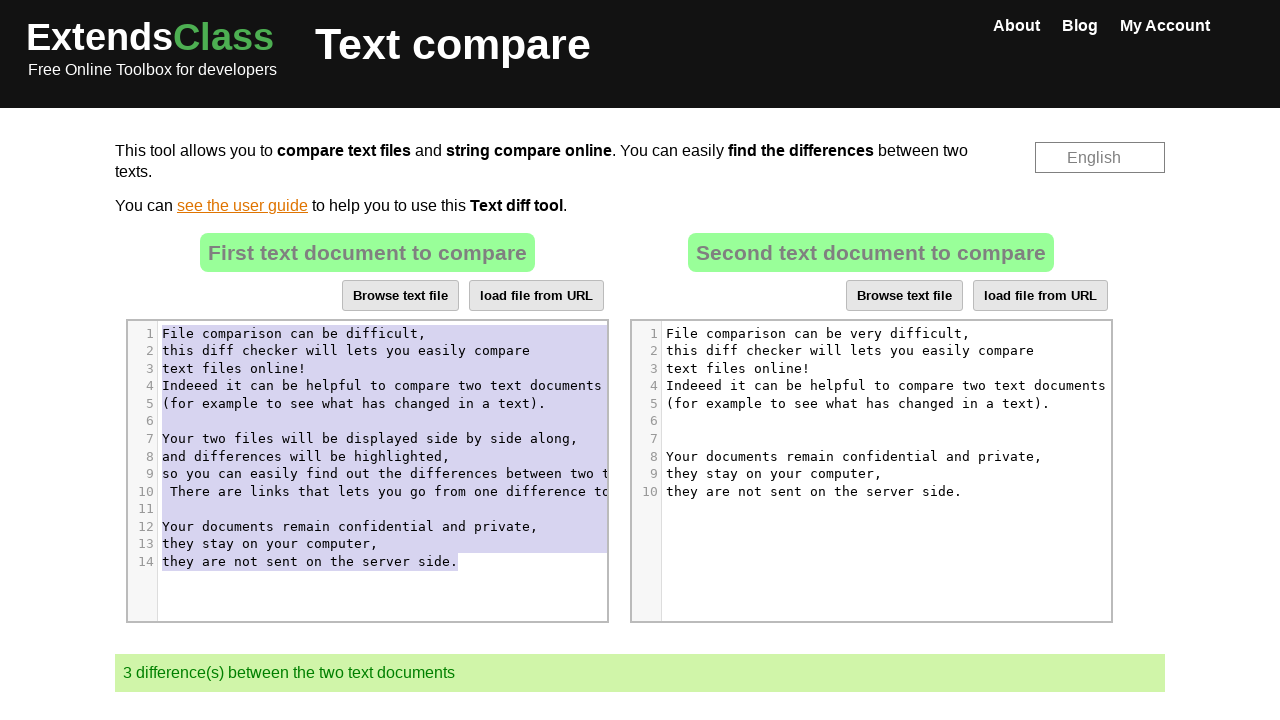

Pressed Ctrl+C to copy text from first element
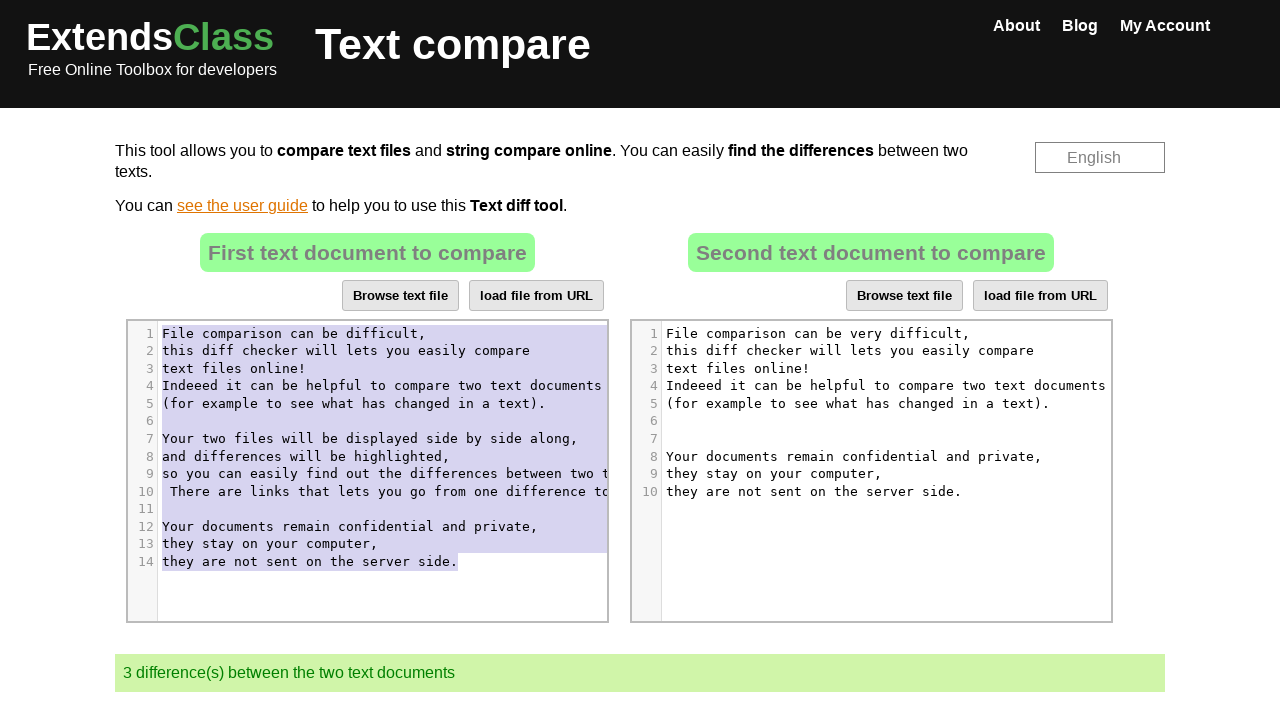

Clicked on second text element to focus at (822, 333) on xpath=//*[@id="dropZone2"]//div[1]/pre/span
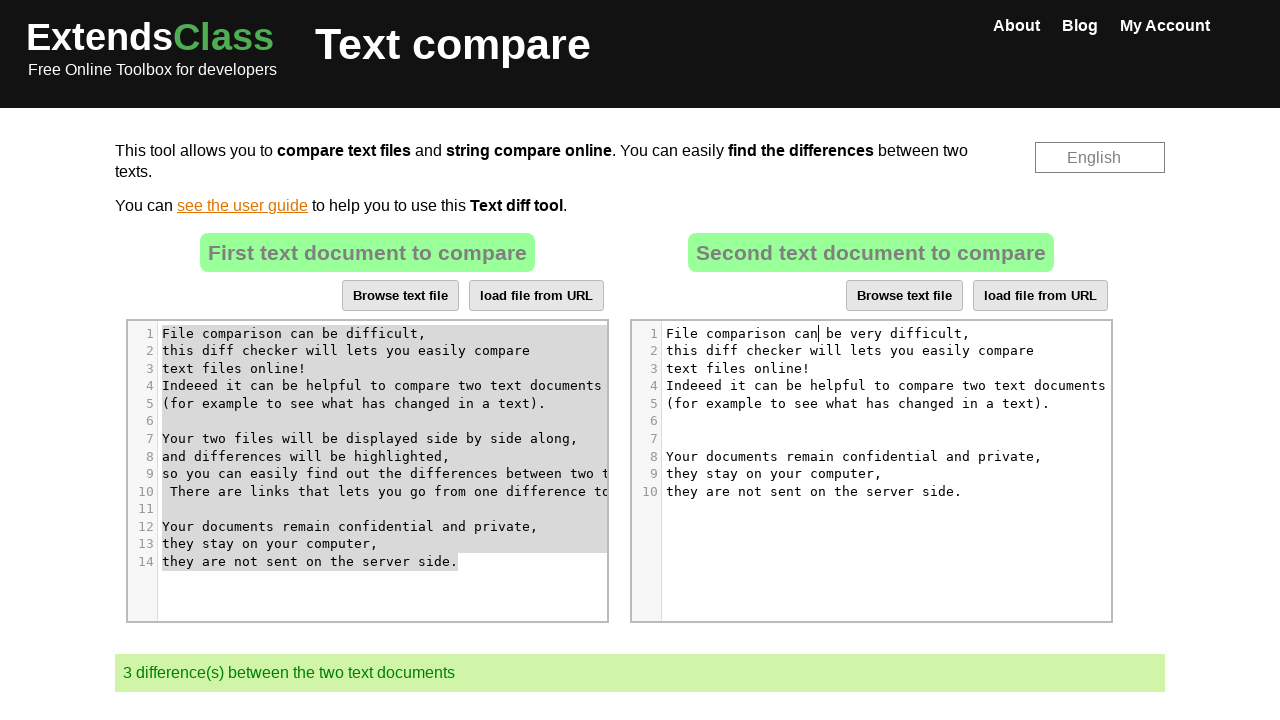

Pressed Ctrl+A to select all text in second element
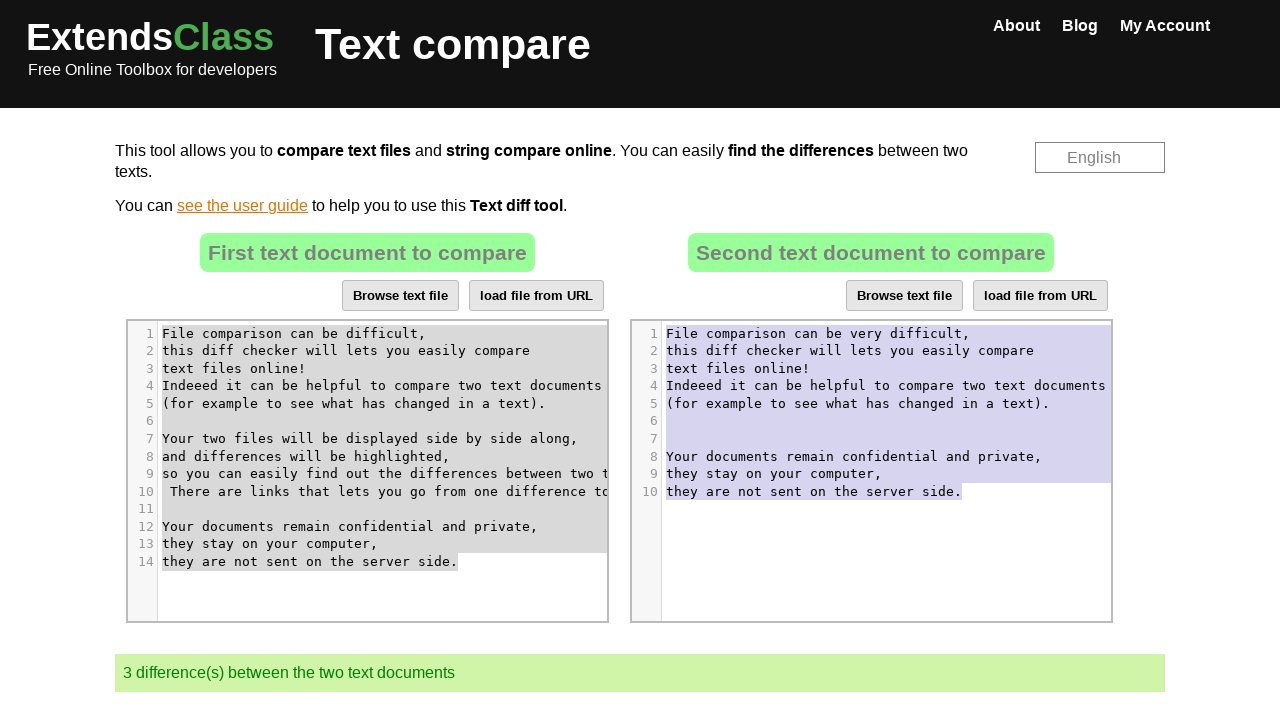

Pressed Ctrl+V to paste copied text into second element
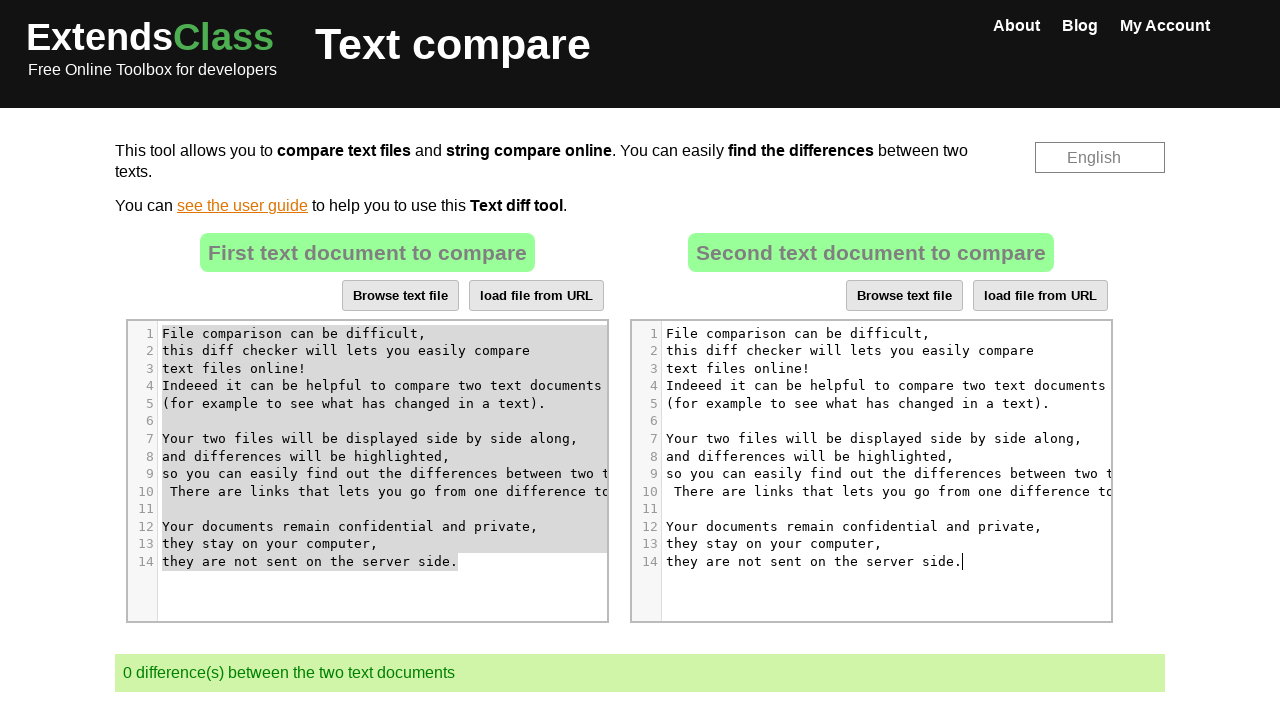

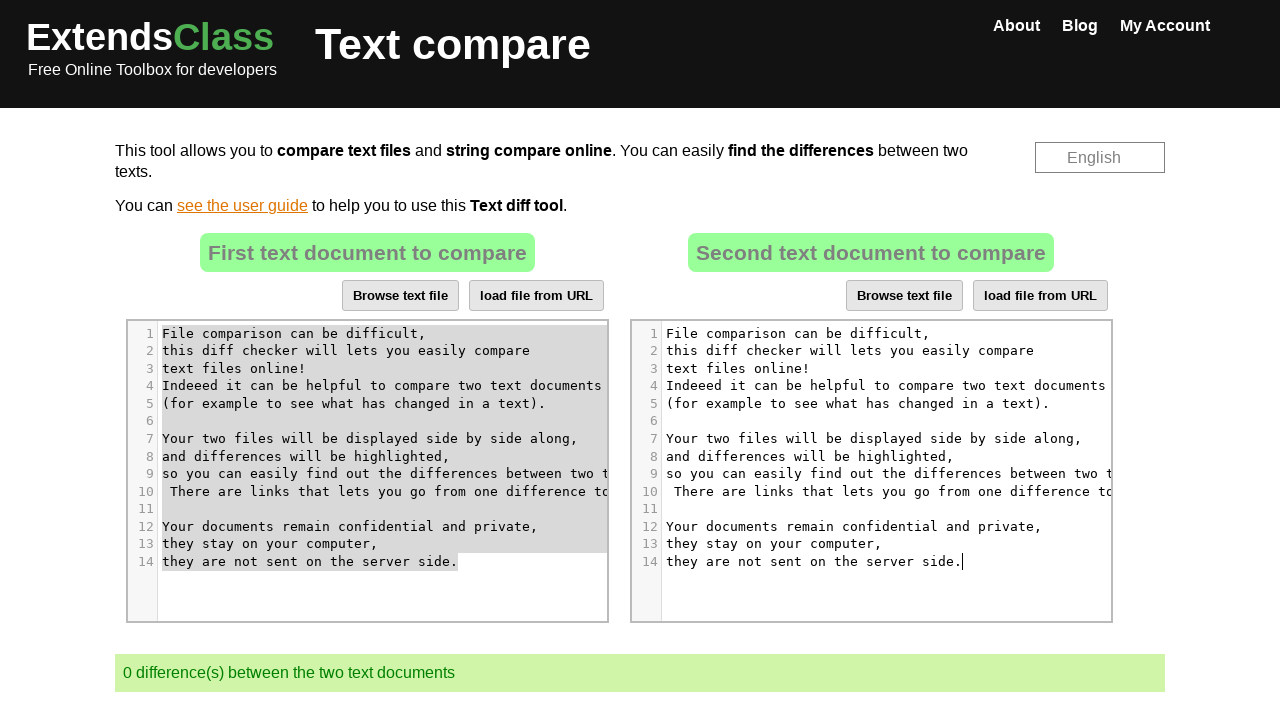